Tests Python.org search functionality by entering "pycon" in the search box and submitting the search

Starting URL: http://www.python.org

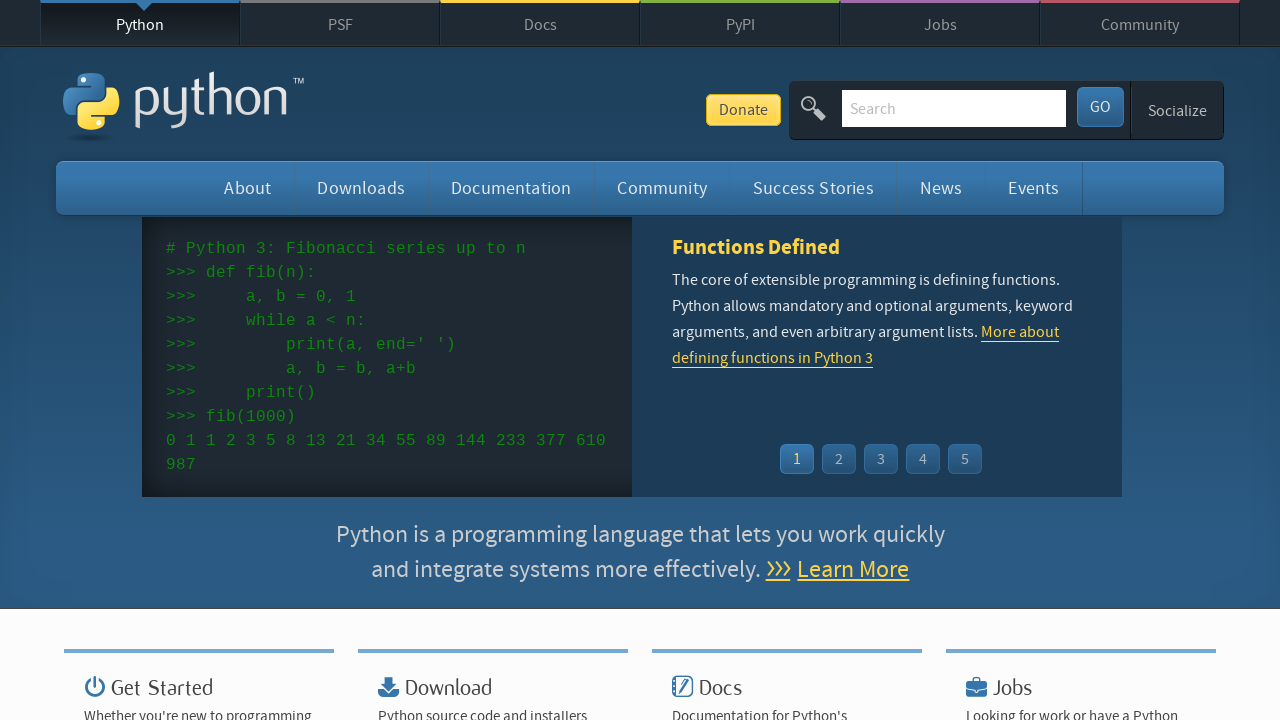

Verified page title contains 'Python'
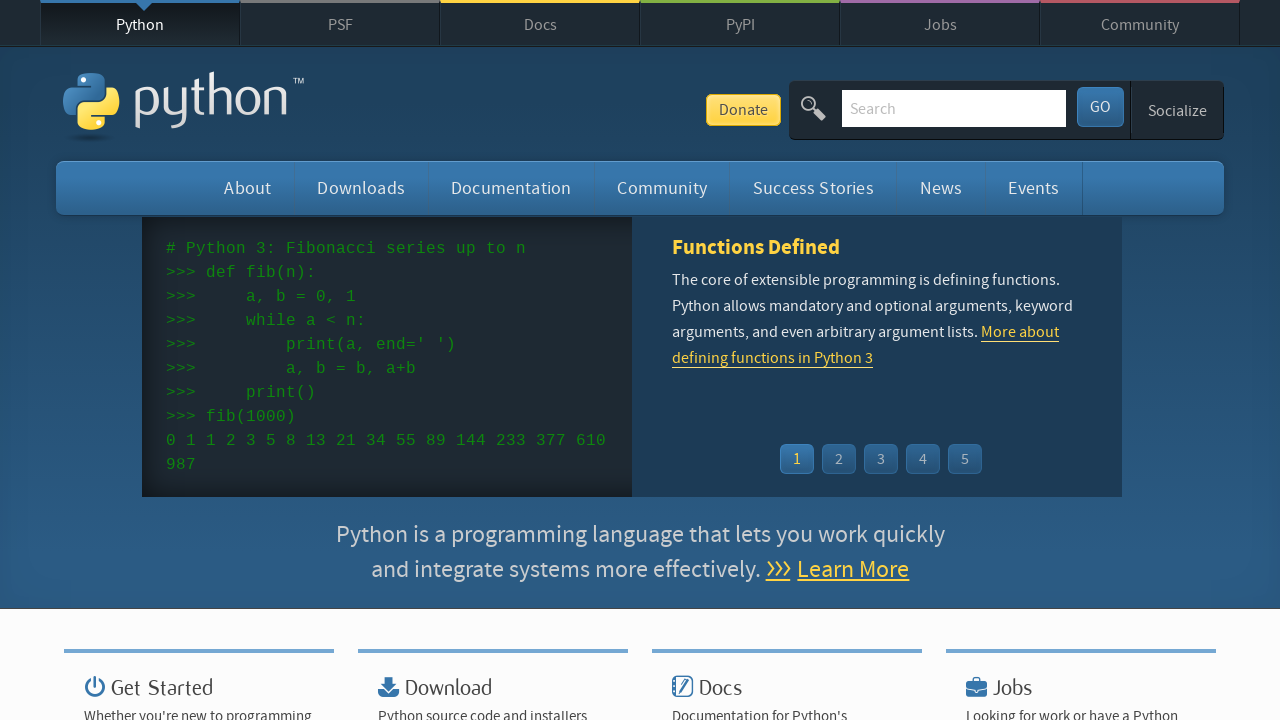

Cleared search box on input[name='q']
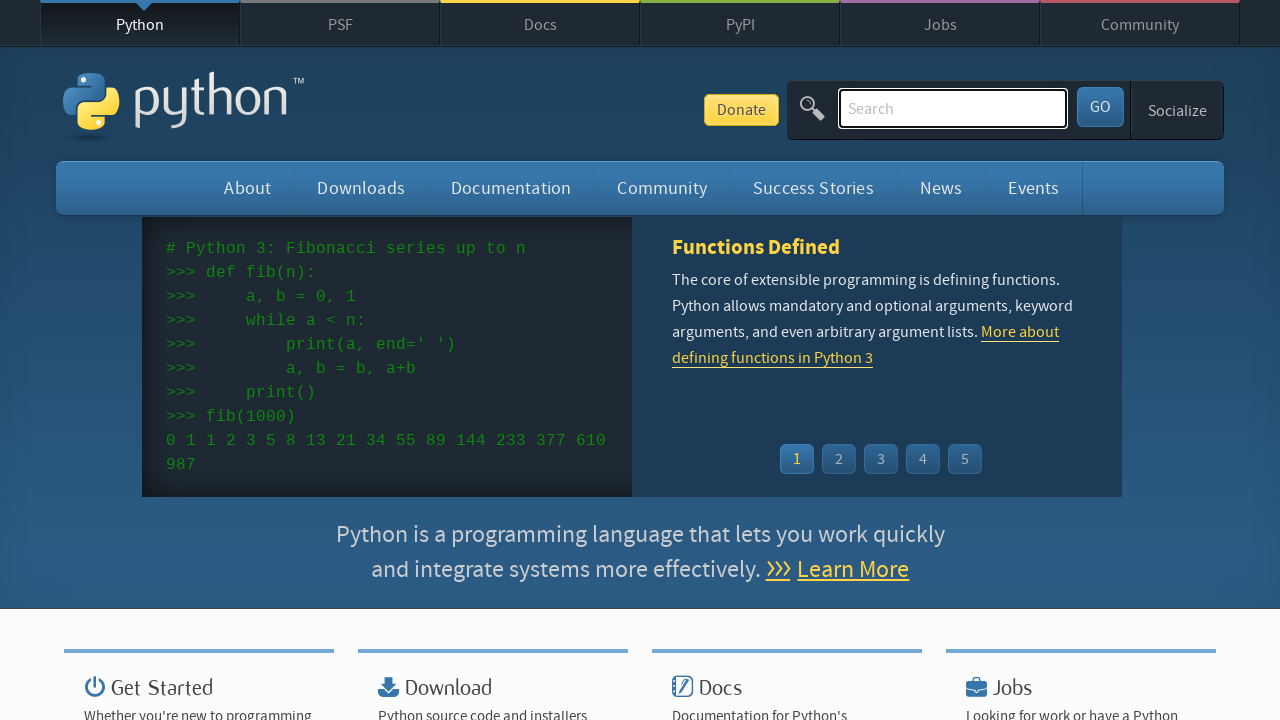

Filled search box with 'pycon' on input[name='q']
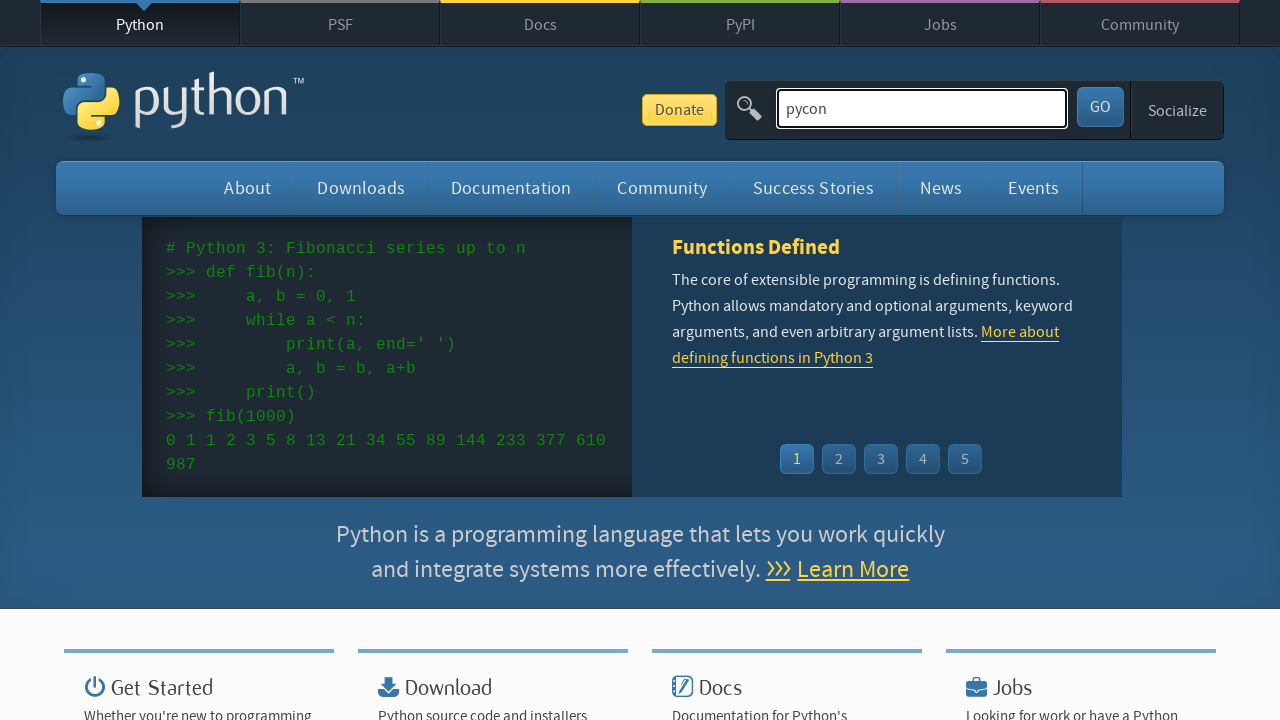

Submitted search by pressing Enter on input[name='q']
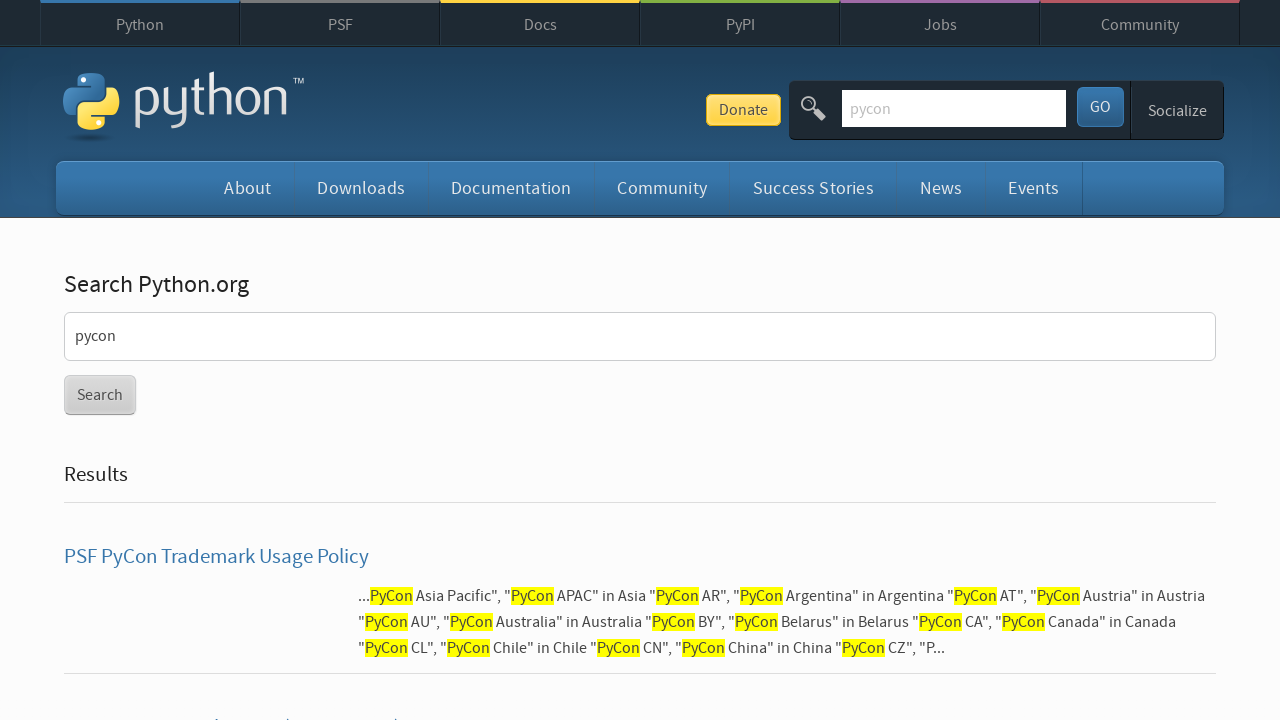

Search results page loaded
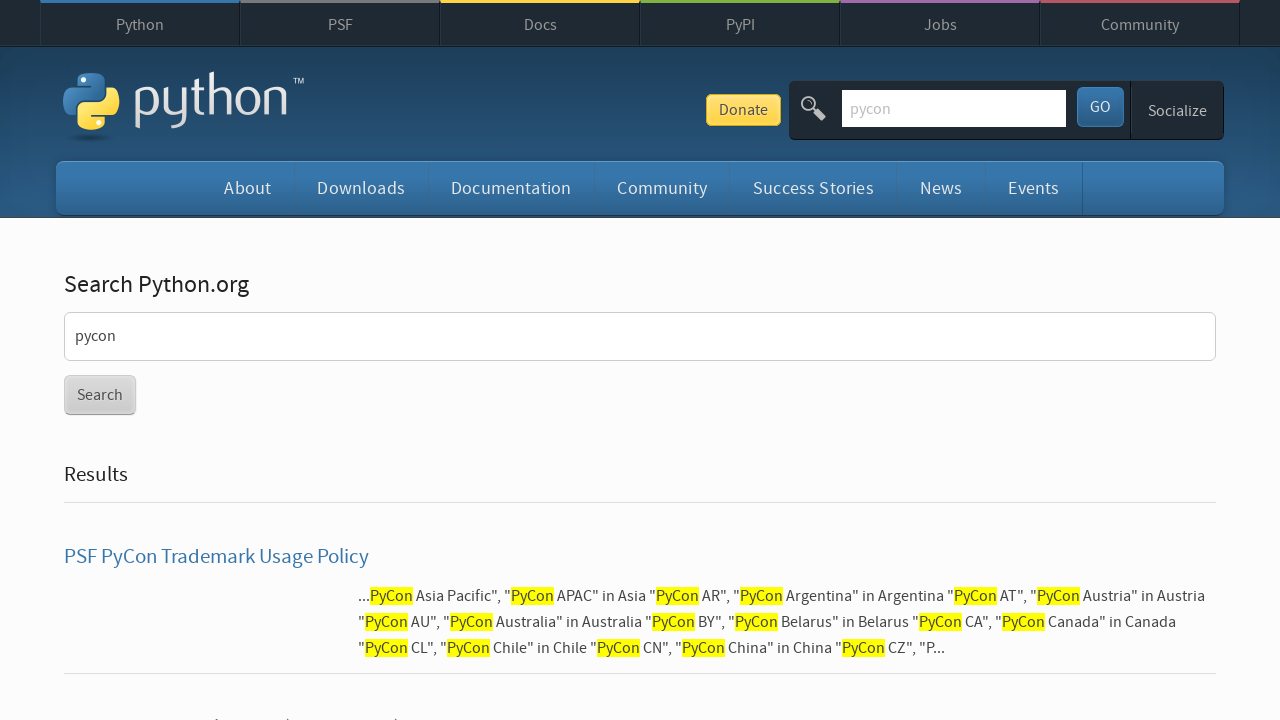

Verified search returned results (no 'No results found' message)
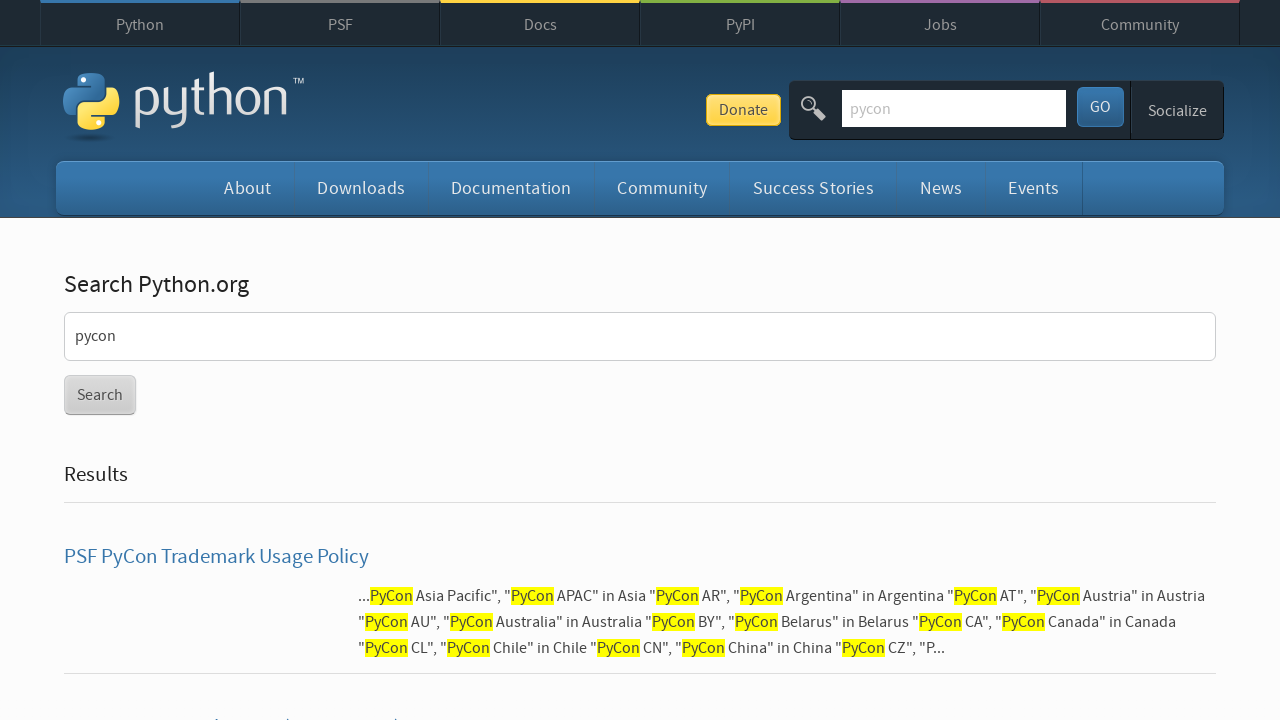

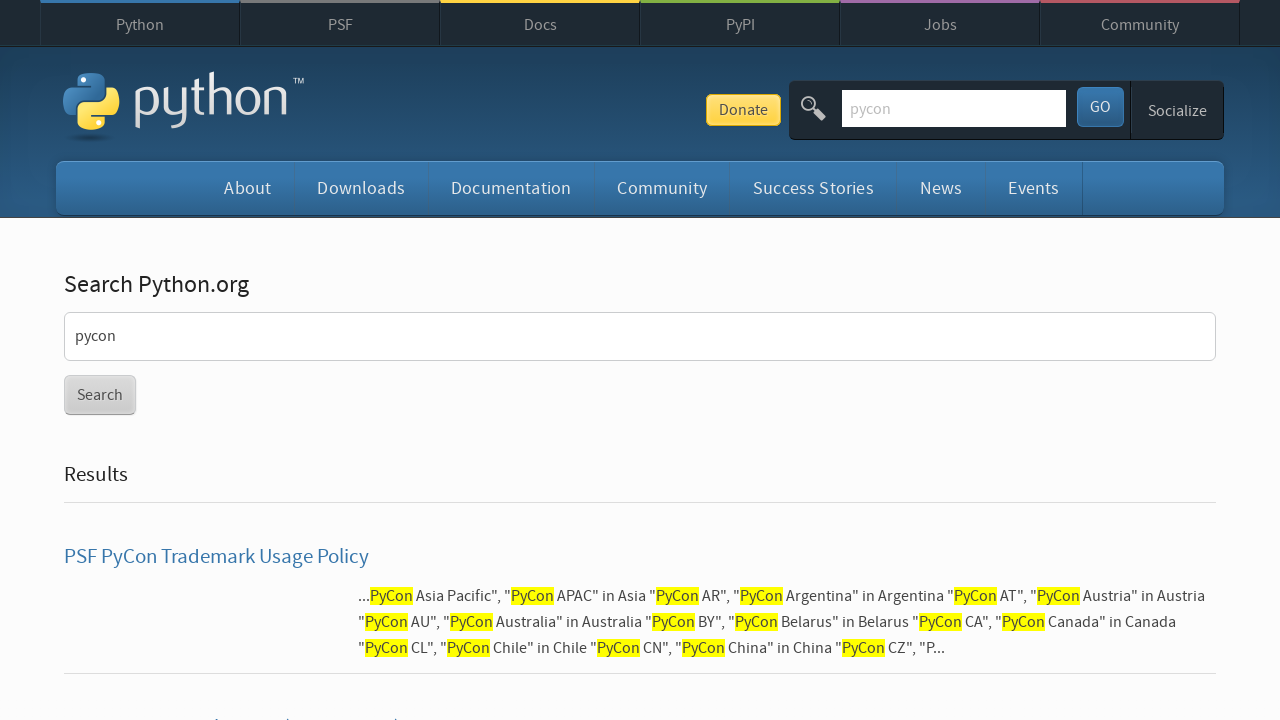